Navigates to YouTube homepage and waits for it to fully load

Starting URL: https://www.youtube.com/

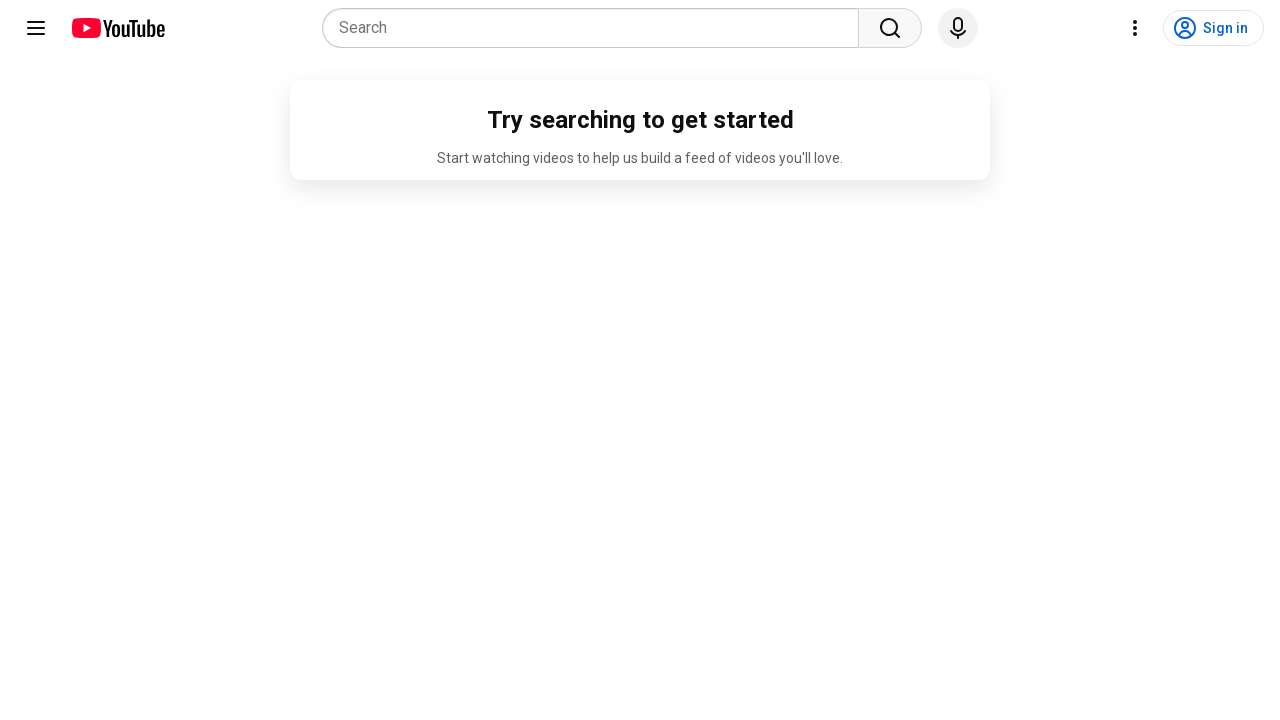

Navigated to YouTube homepage
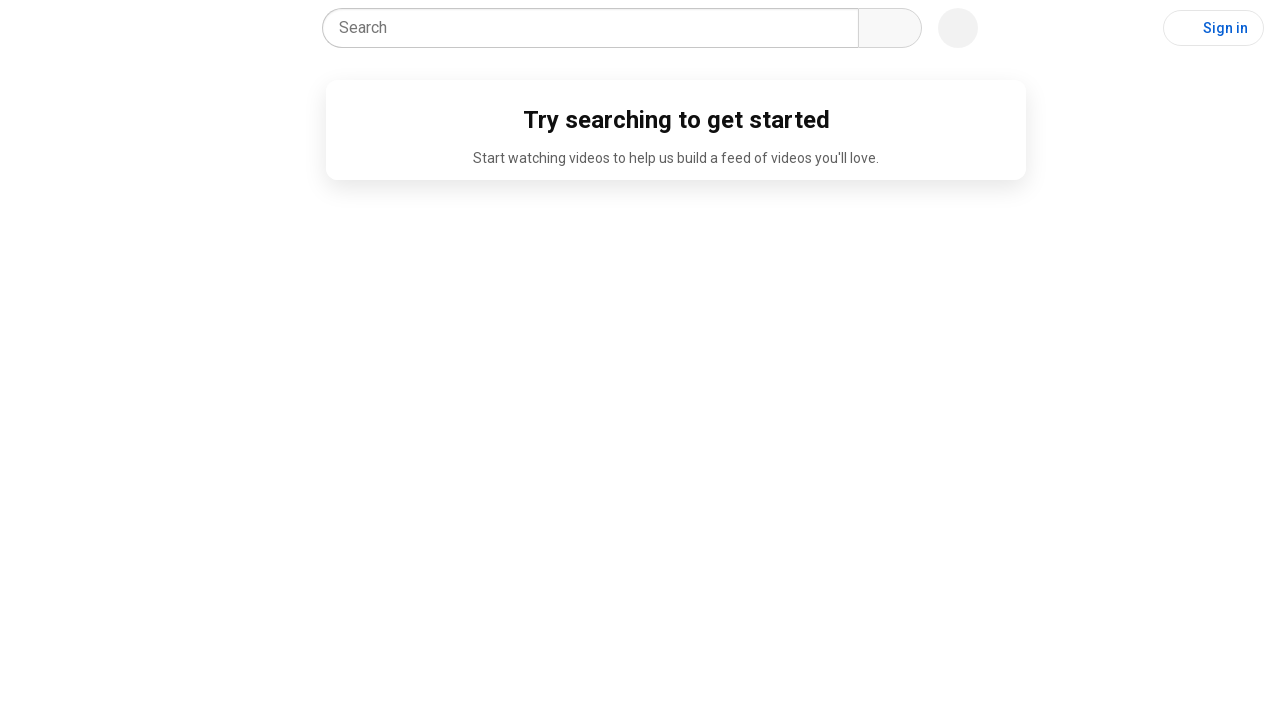

YouTube homepage fully loaded with no pending network requests
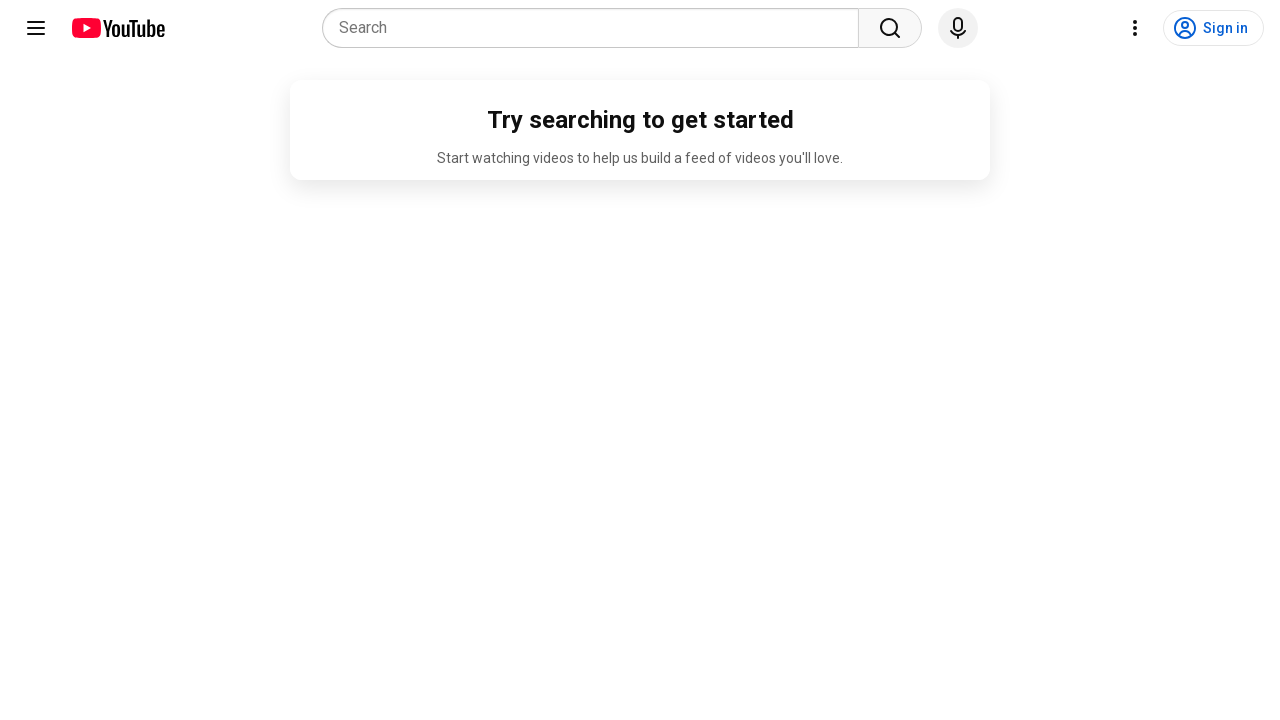

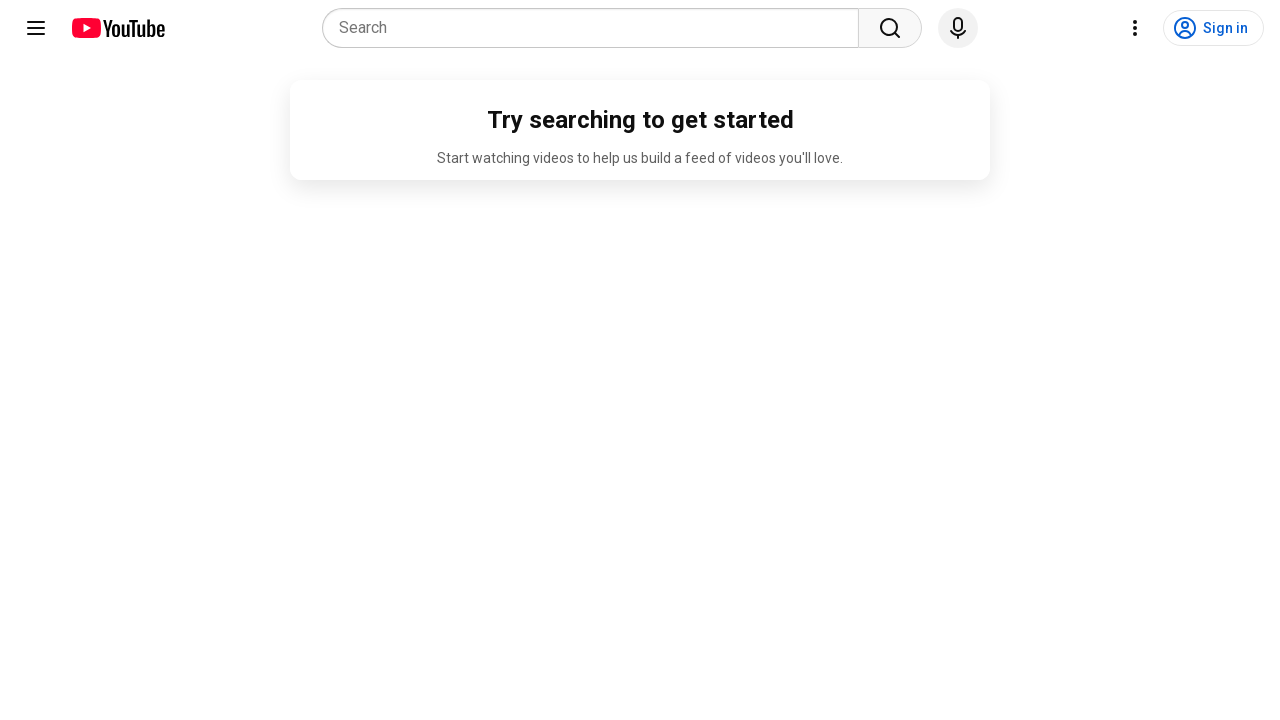